Tests static dropdown functionality by navigating to the dropdown page and selecting options by index, value, and visible text.

Starting URL: https://the-internet.herokuapp.com/

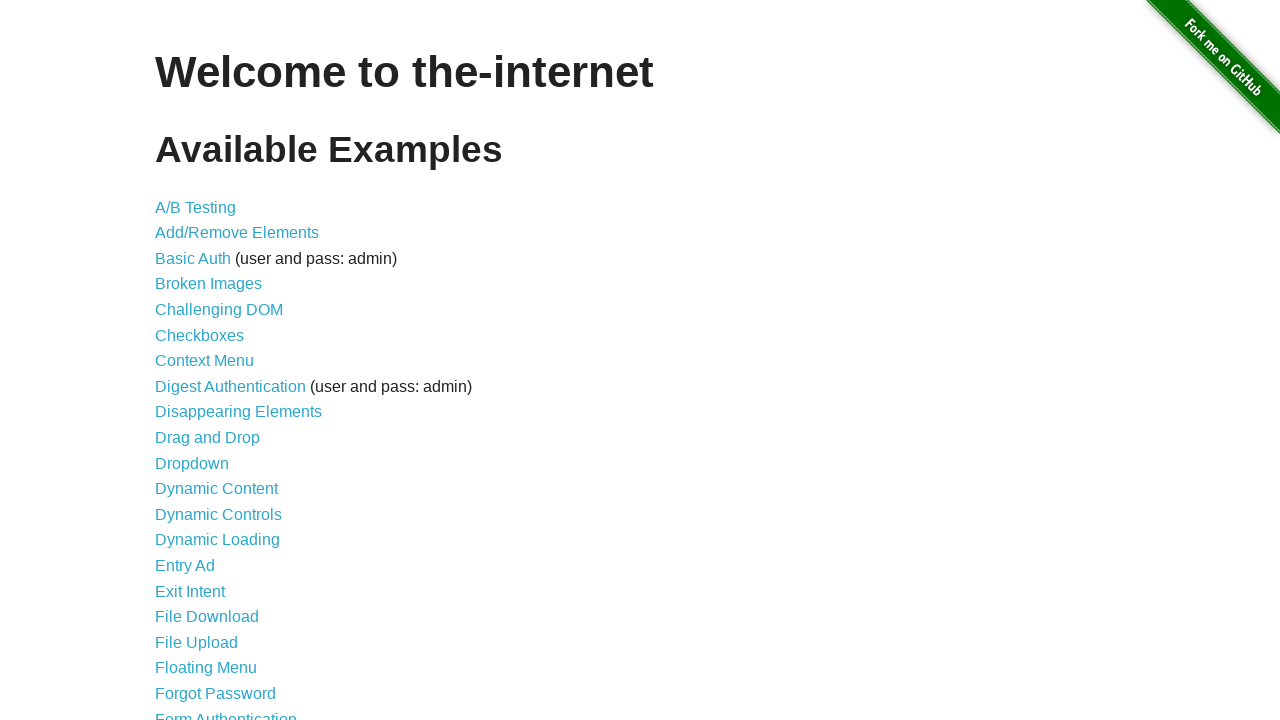

Clicked on dropdown link to navigate to dropdown page at (192, 463) on a[href='/dropdown']
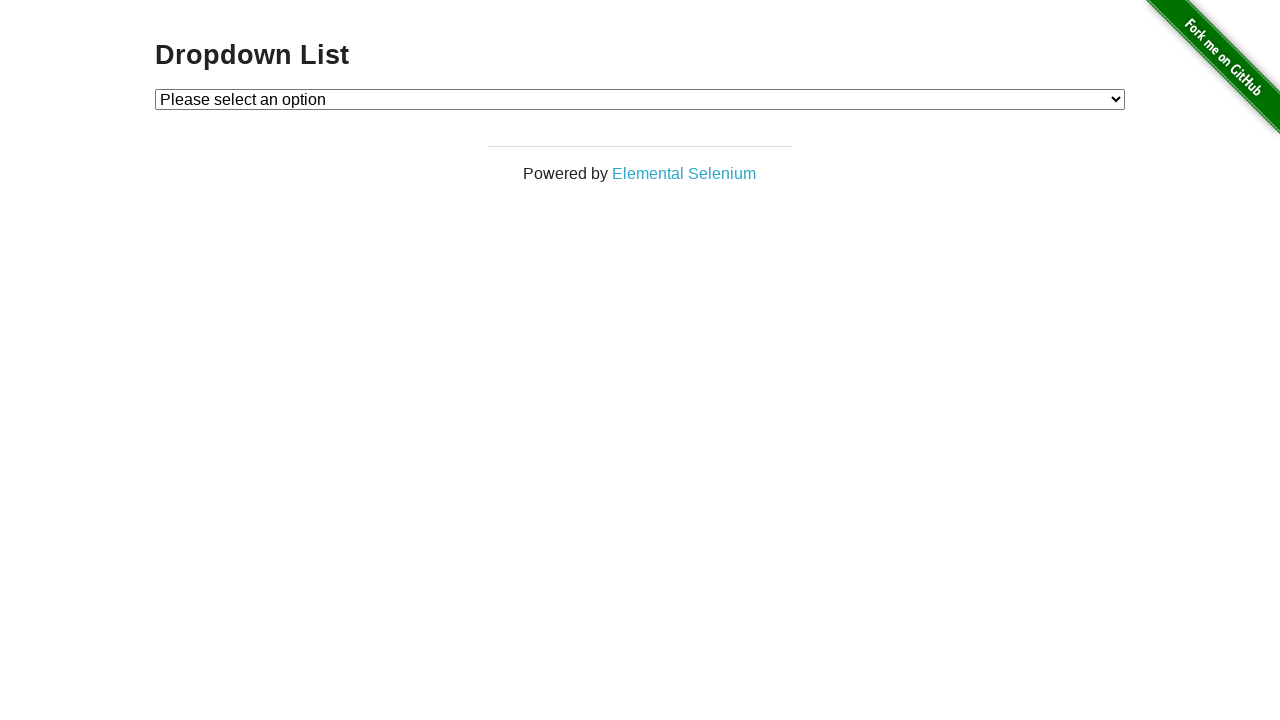

Dropdown element is now visible and ready
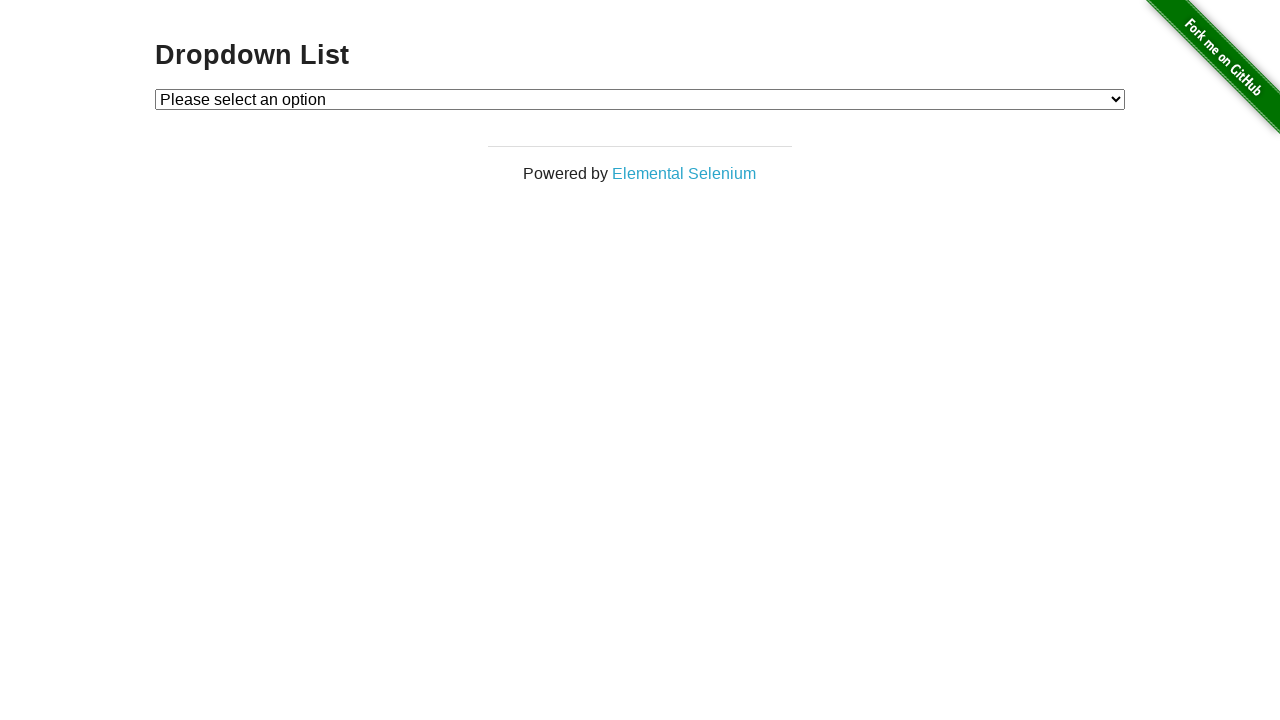

Selected dropdown option by index 1 on select#dropdown
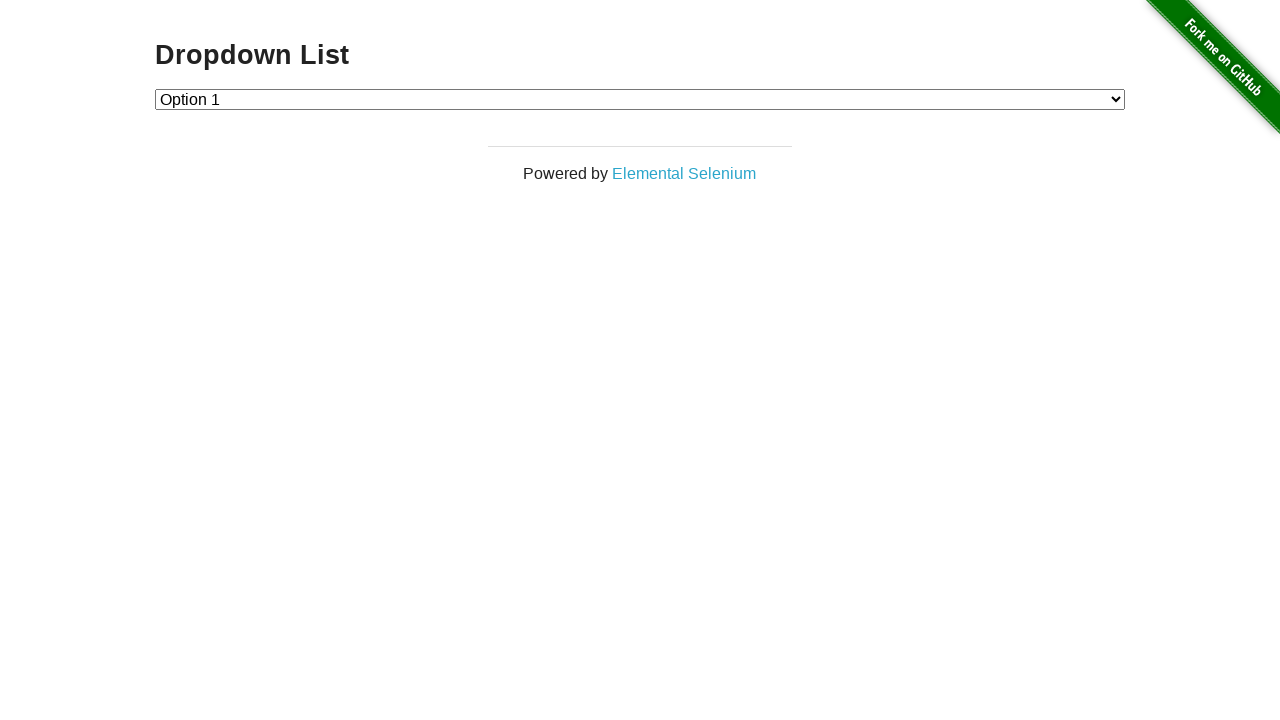

Selected dropdown option by index 2 on select#dropdown
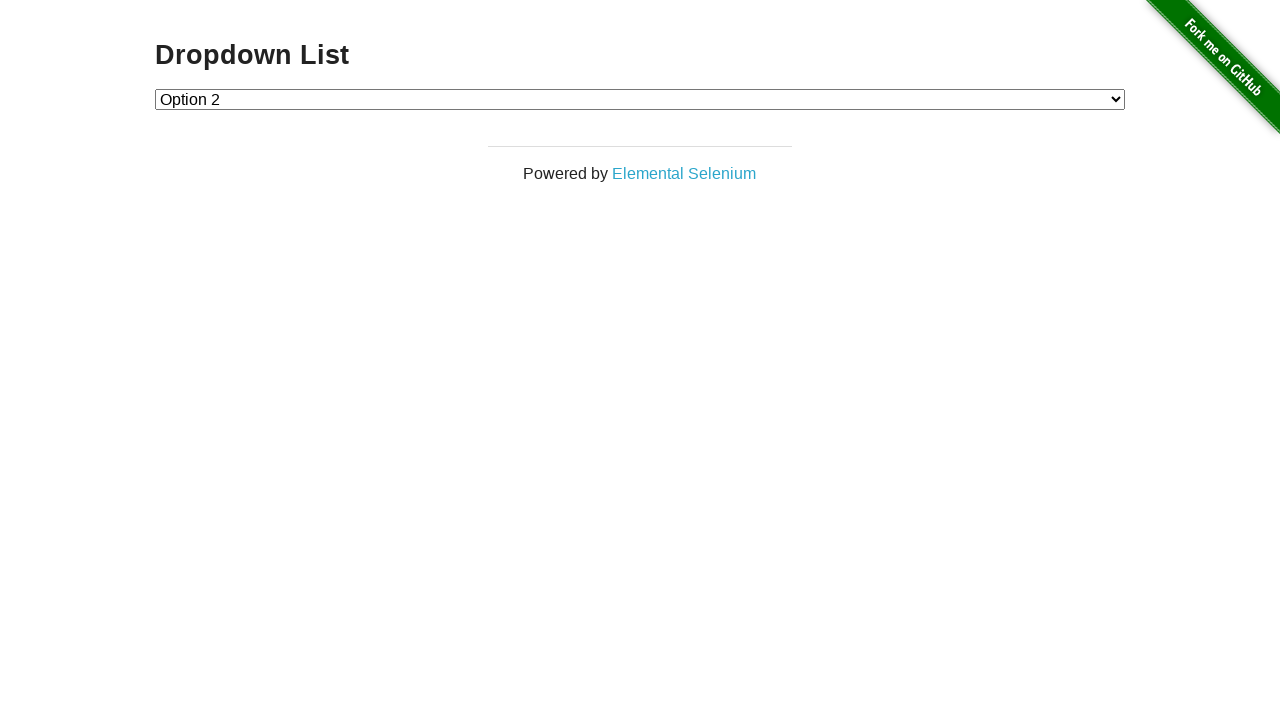

Selected dropdown option by value '2' on select#dropdown
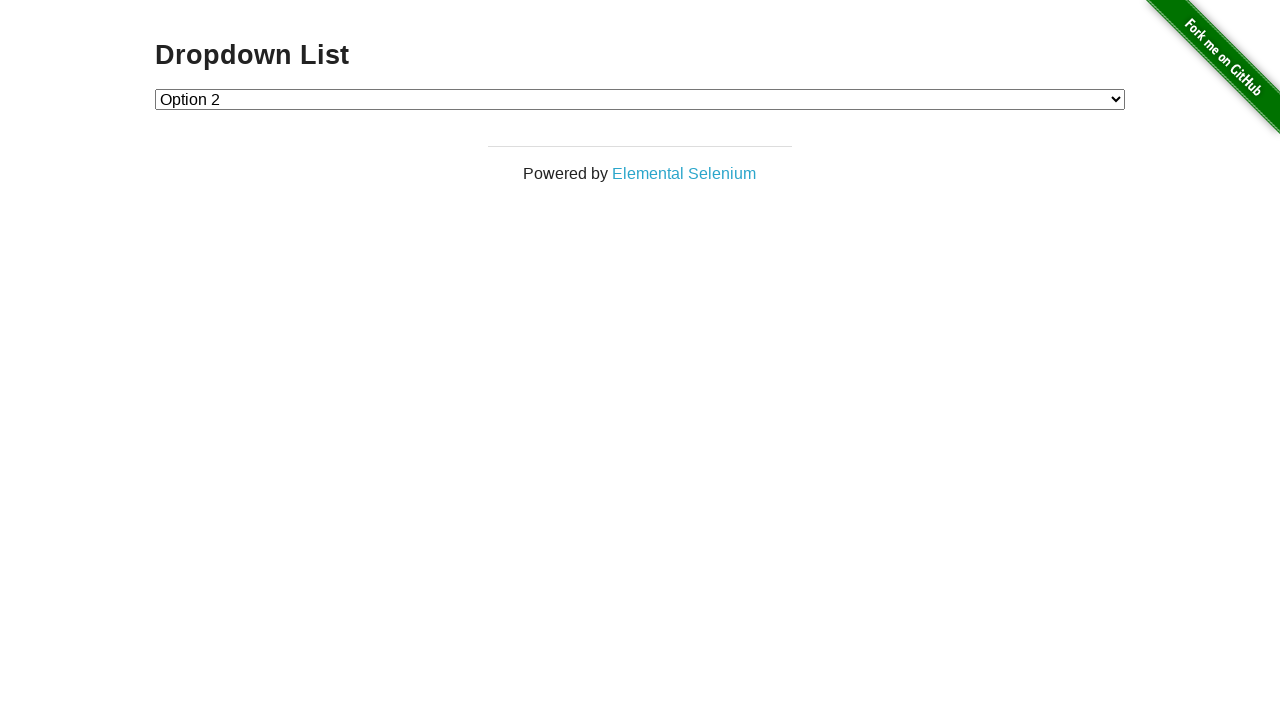

Selected dropdown option by value '1' on select#dropdown
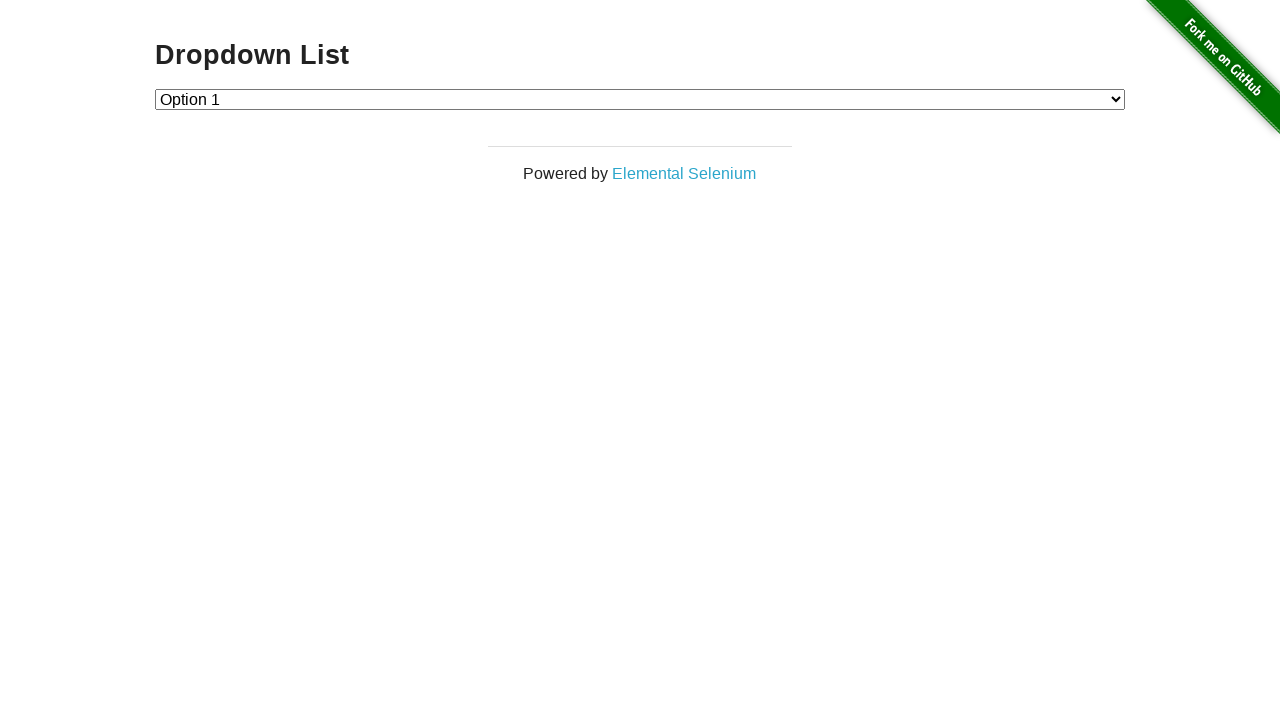

Selected dropdown option by visible text 'Option 2' on select#dropdown
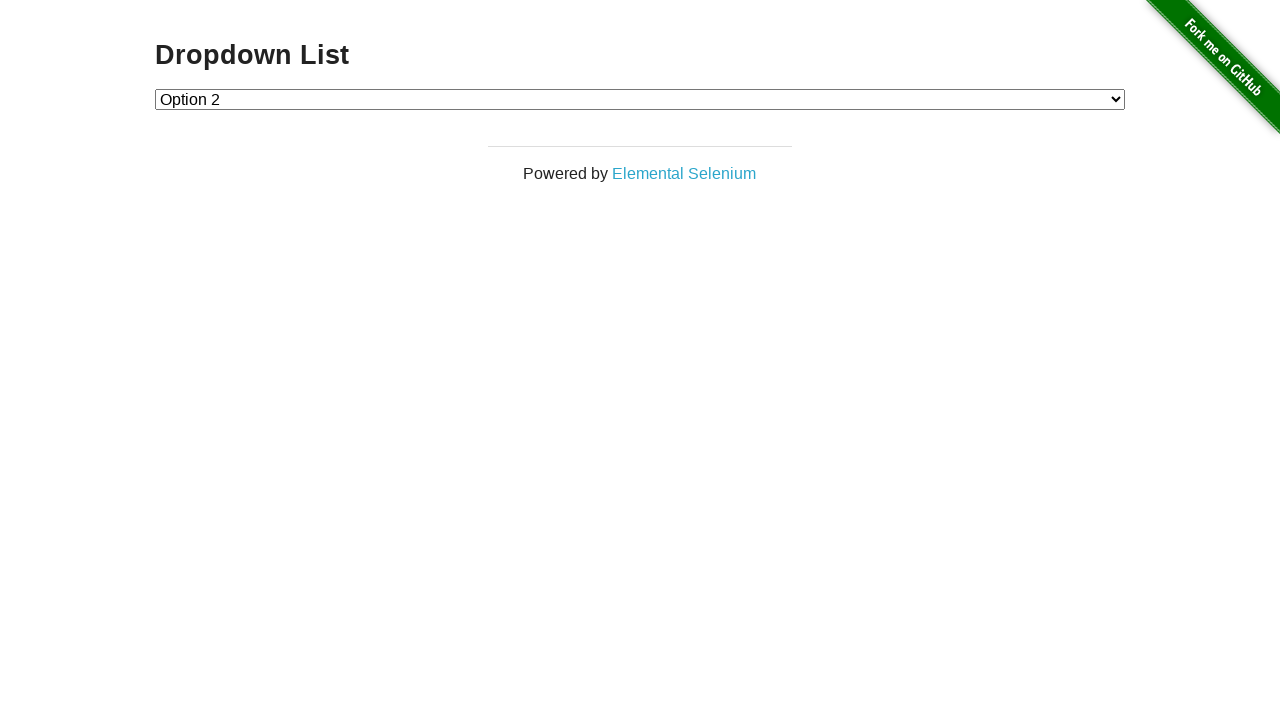

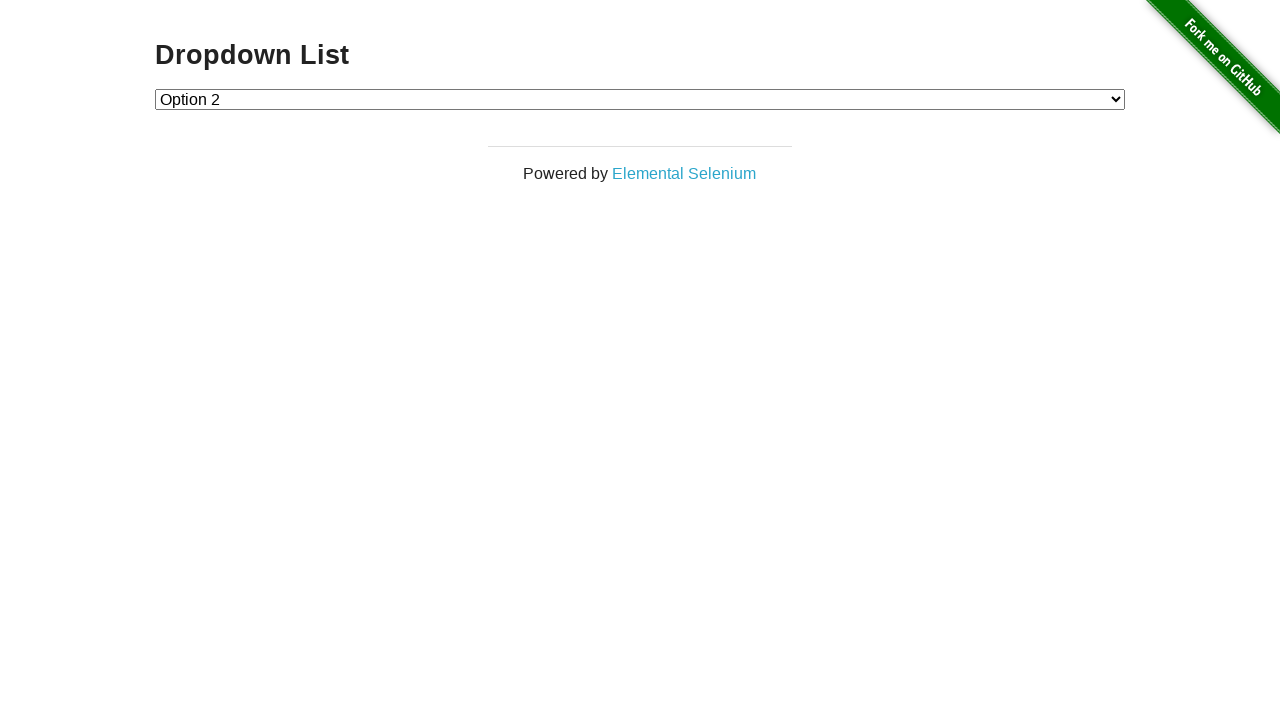